Tests GitHub navigation by hovering over the Solutions dropdown menu and clicking the Enterprise link, then verifying the URL changes to the enterprise page.

Starting URL: https://github.com

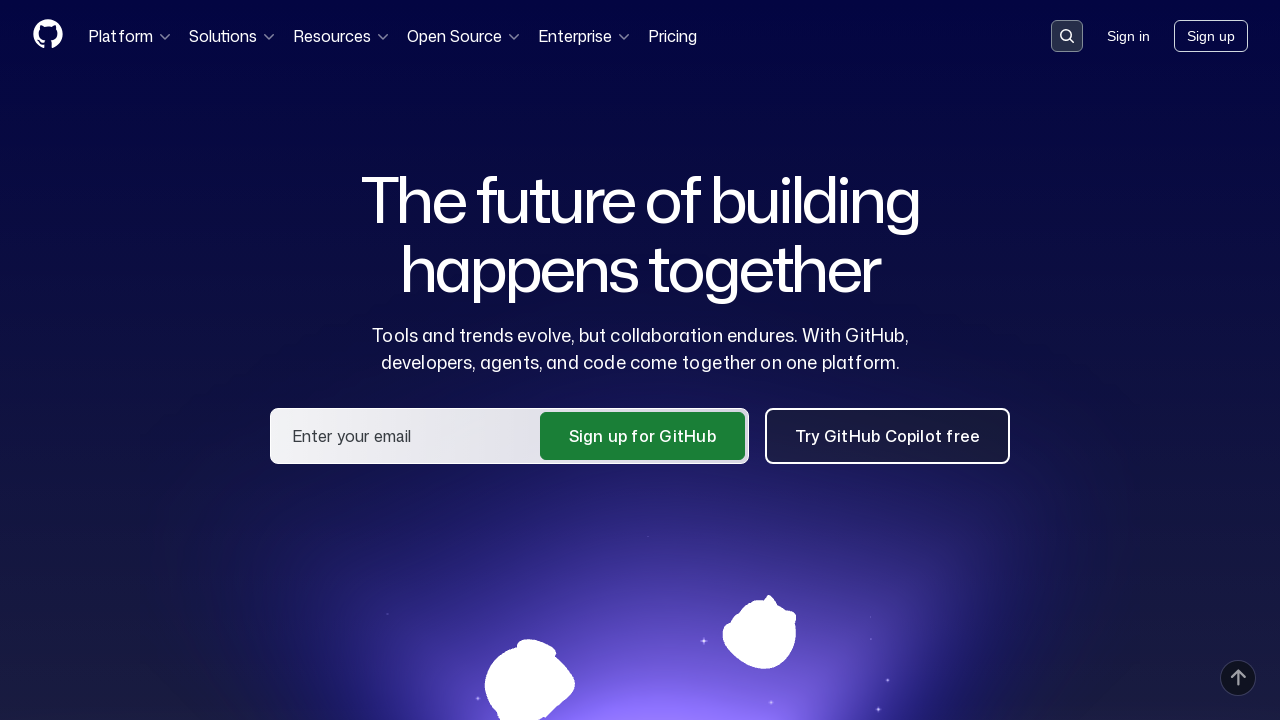

Hovered over Solutions dropdown menu at (233, 36) on xpath=//button[contains(text(),'Solutions')]
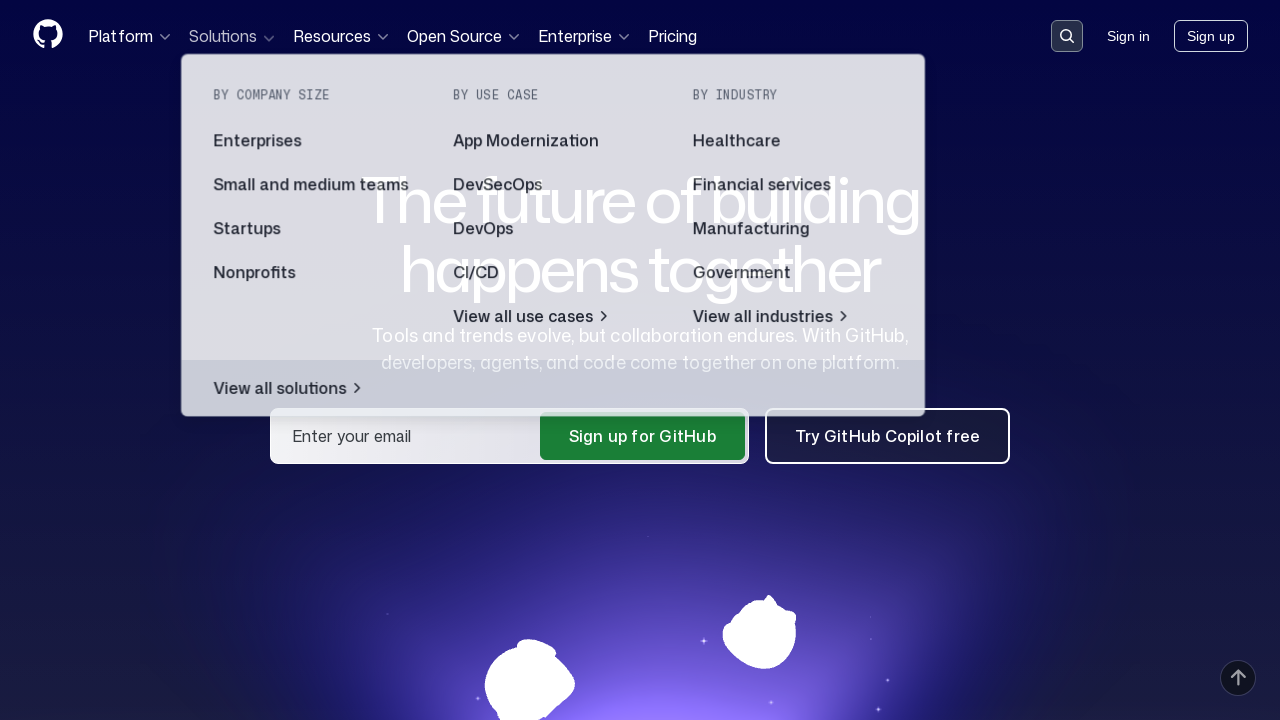

Clicked Enterprise link in Solutions dropdown at (488, 712) on xpath=//a[contains(text(),'Enterprise')]
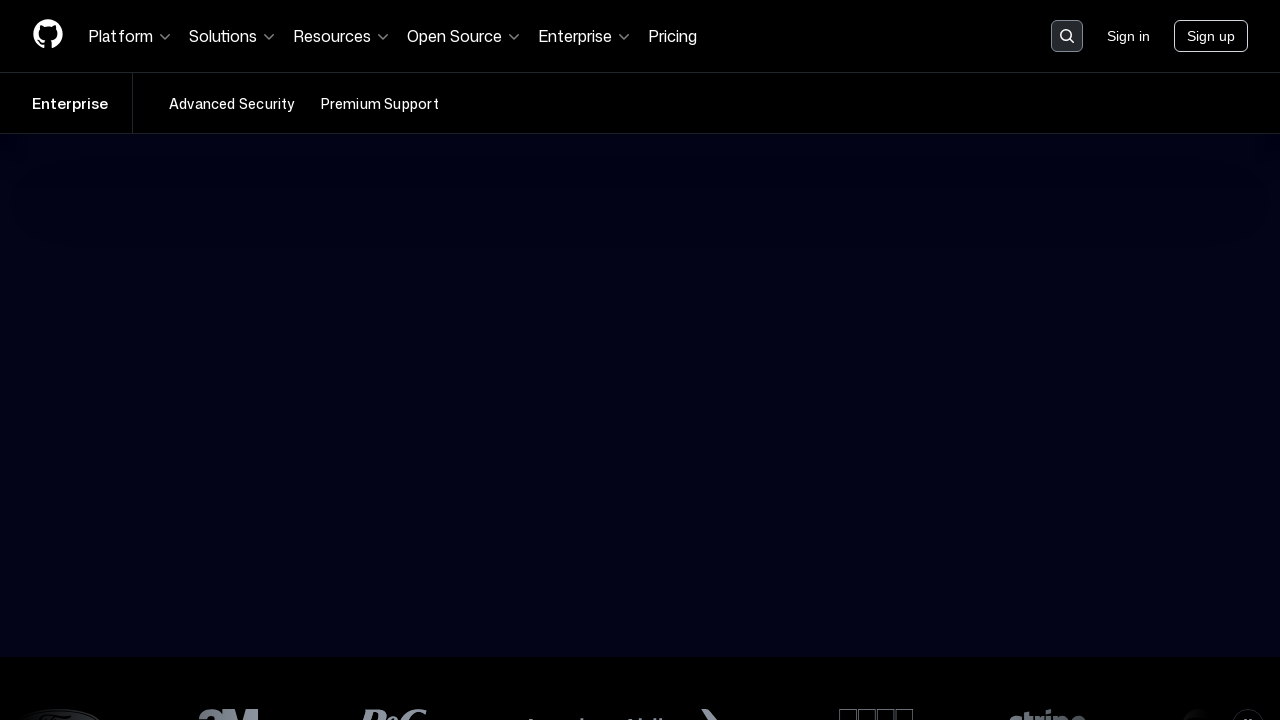

Navigated to enterprise page and URL verified
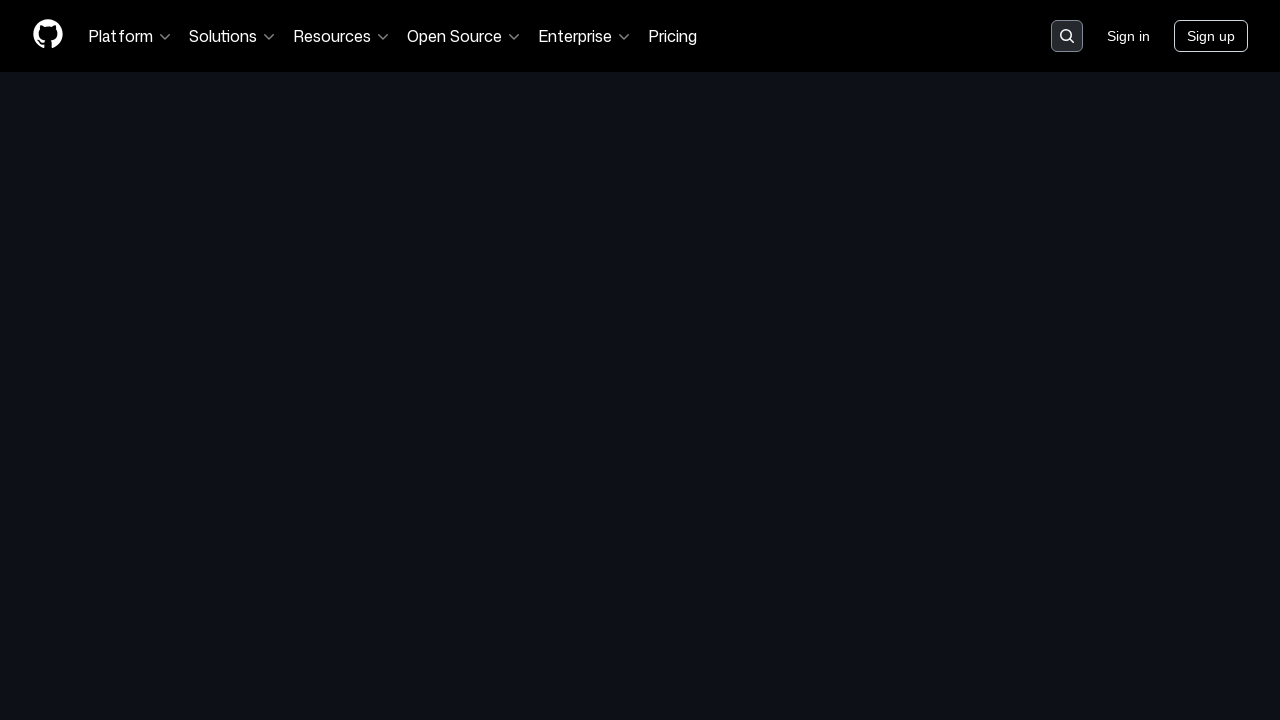

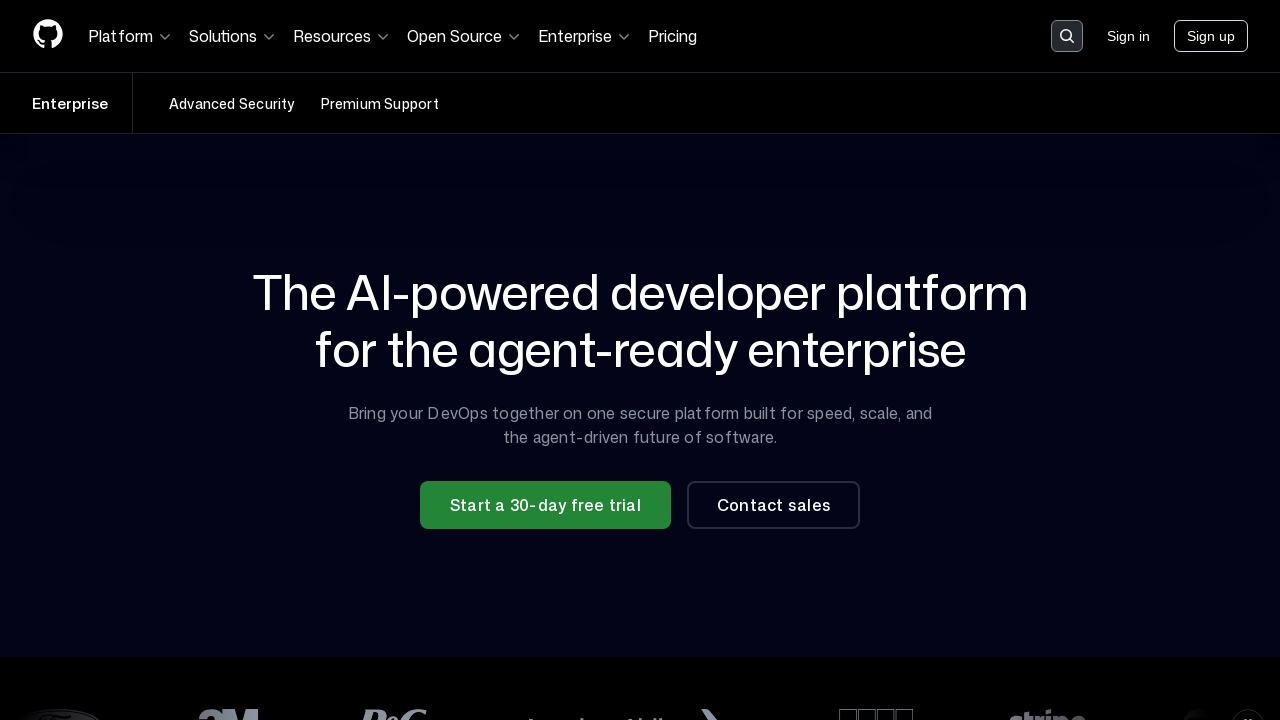